Verifies the state of form elements on the DemoQA practice form page, checking that the first name field is enabled and editable, the sports checkbox is visible, and the submit button is visible.

Starting URL: https://demoqa.com/automation-practice-form

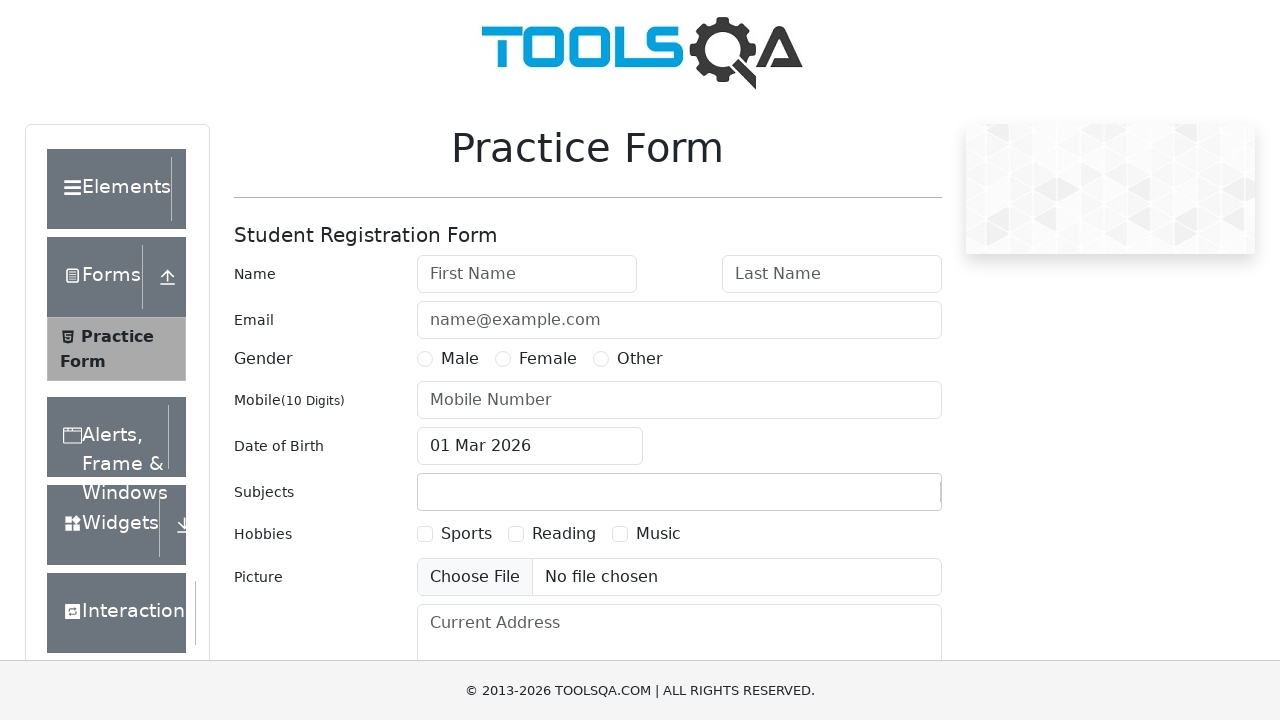

Waited for first name field to load on DemoQA practice form
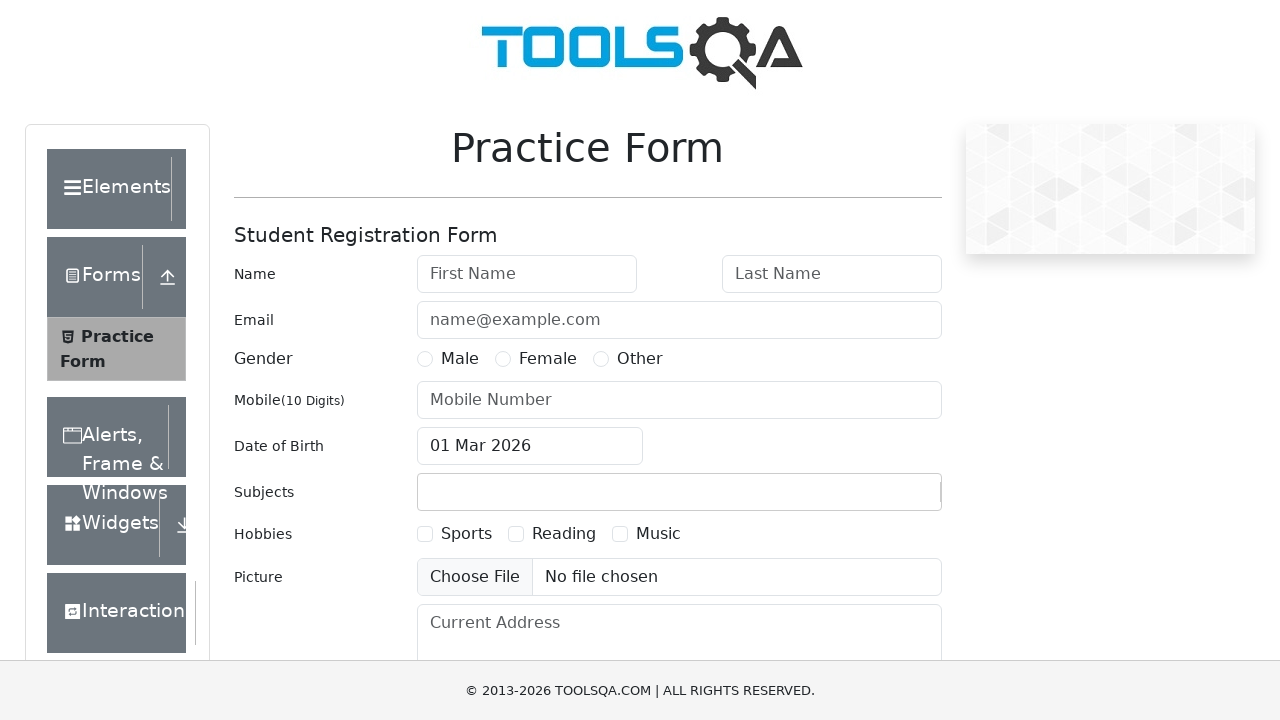

Located first name field element
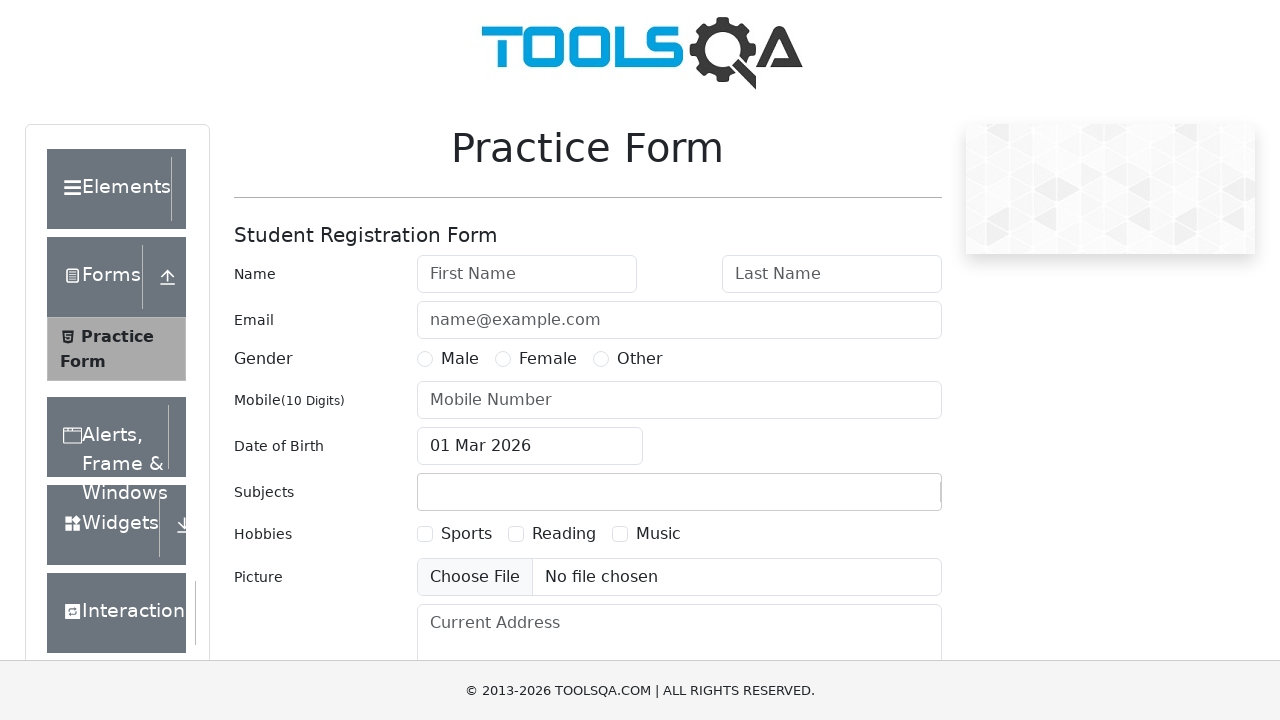

Located sports checkbox element
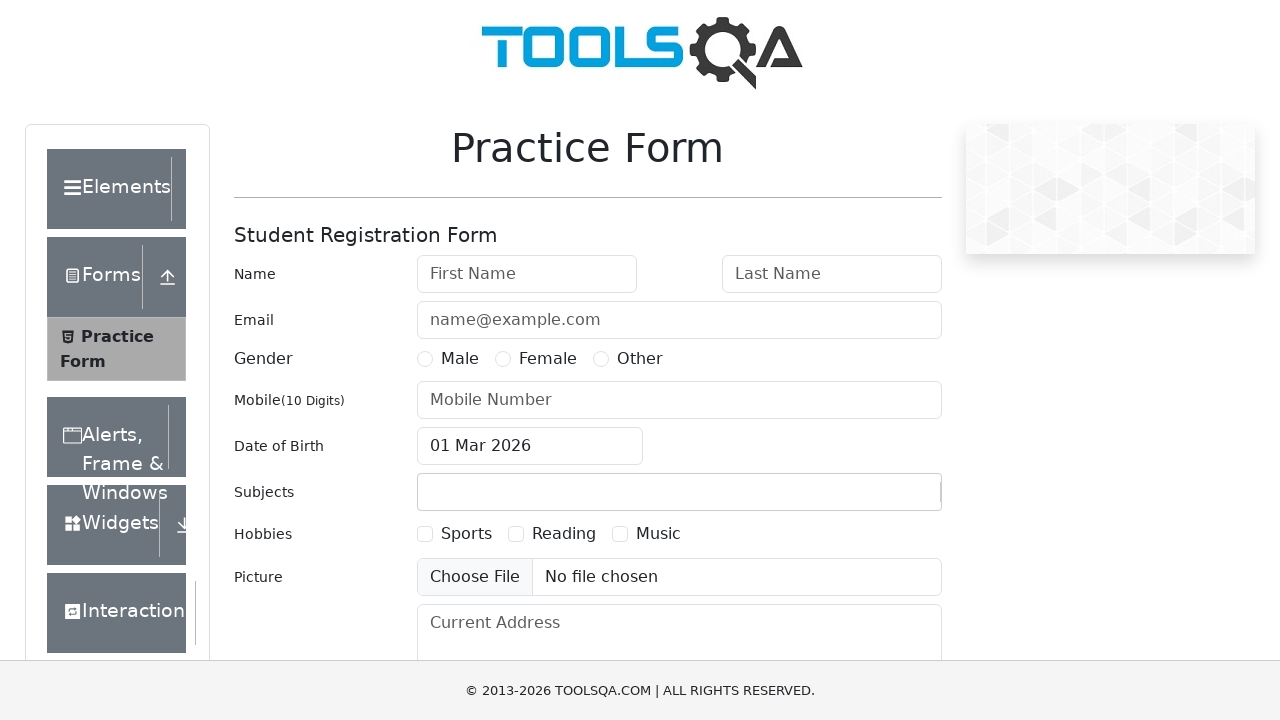

Located submit button element
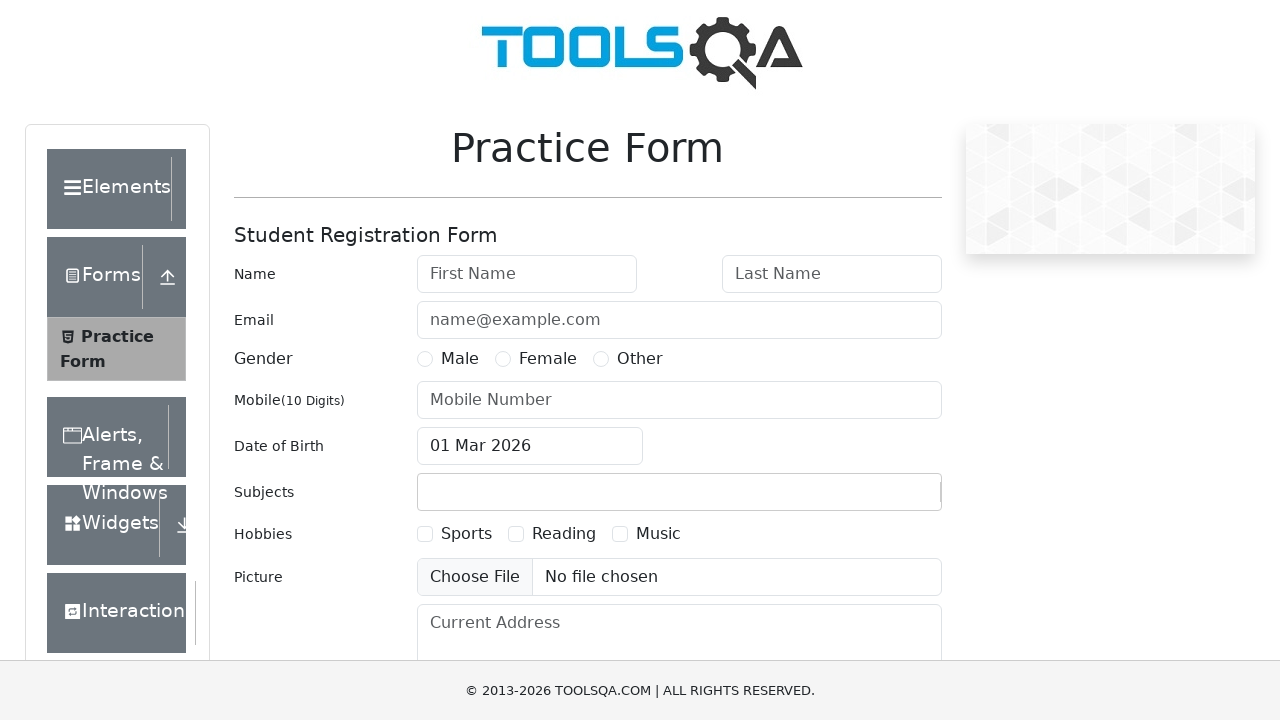

Verified first name field is enabled
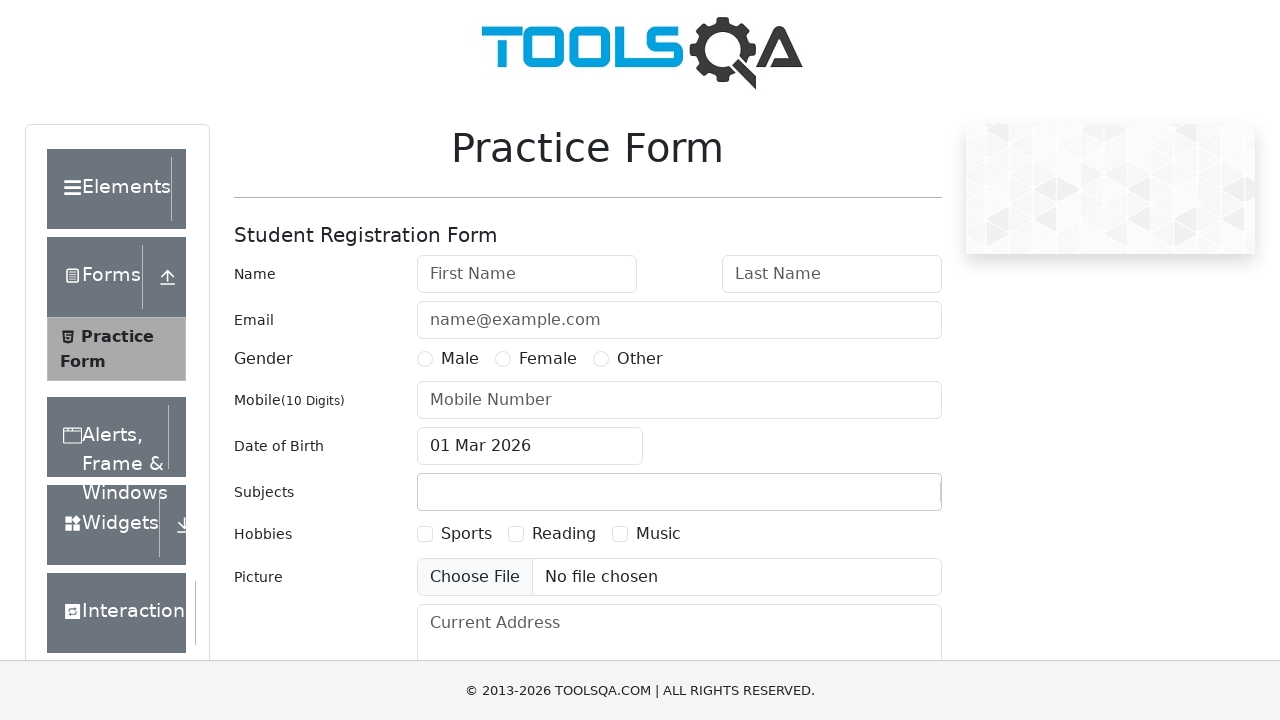

Verified first name field is editable
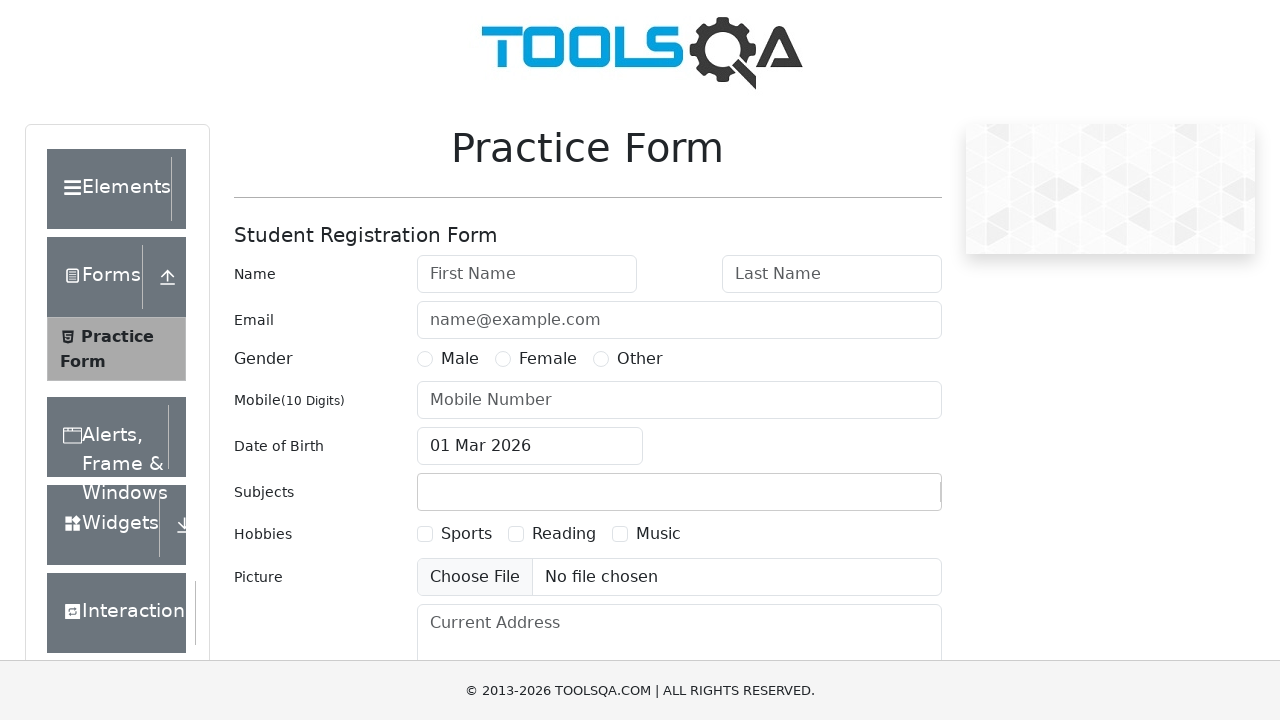

Verified sports checkbox is visible
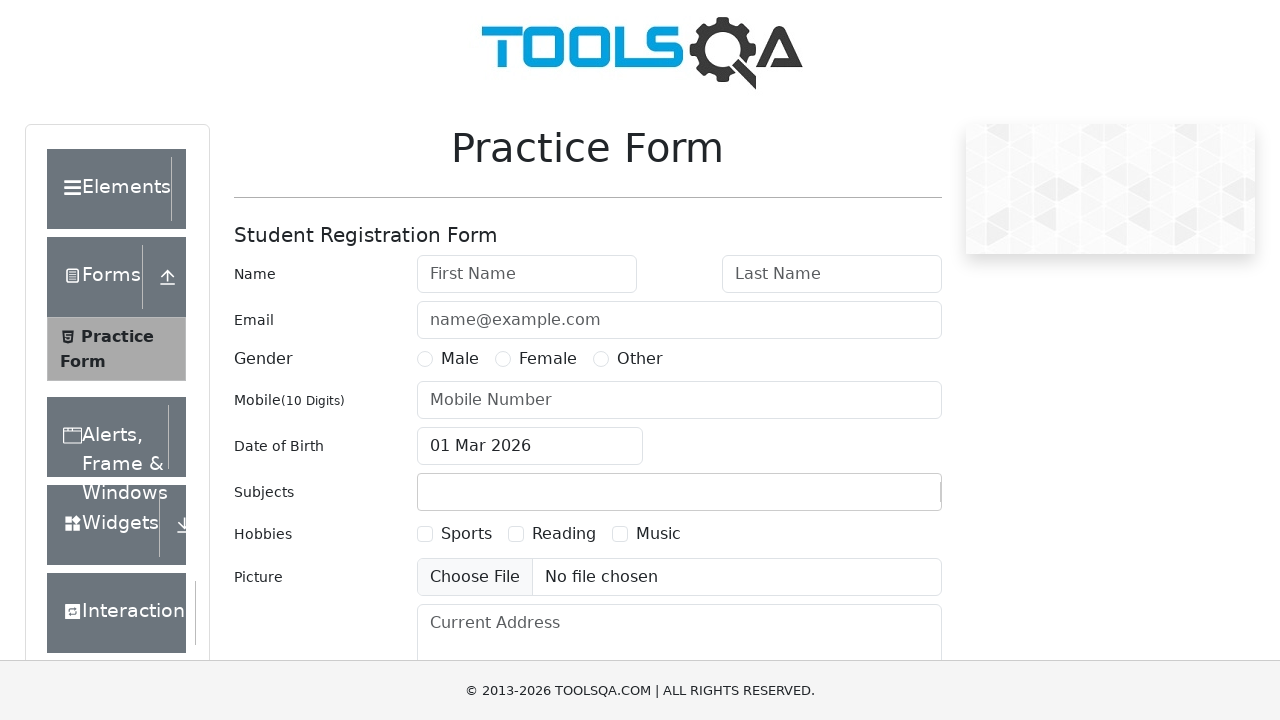

Verified submit button is visible
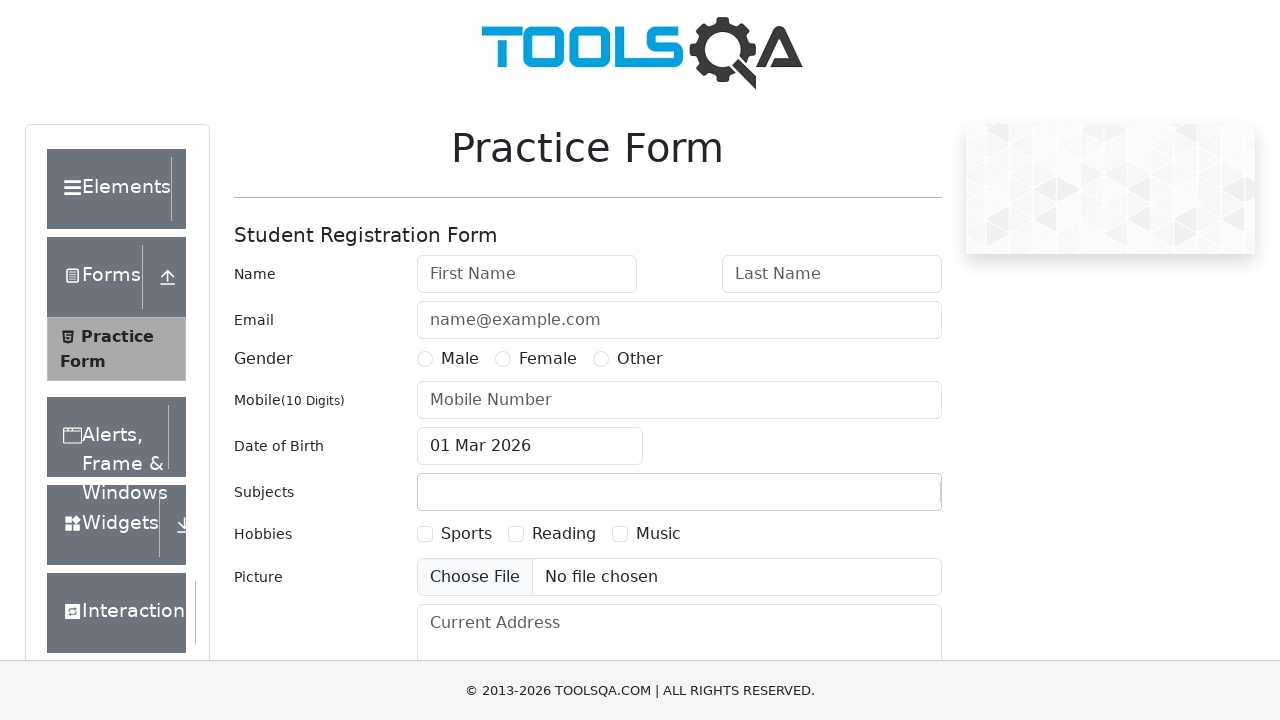

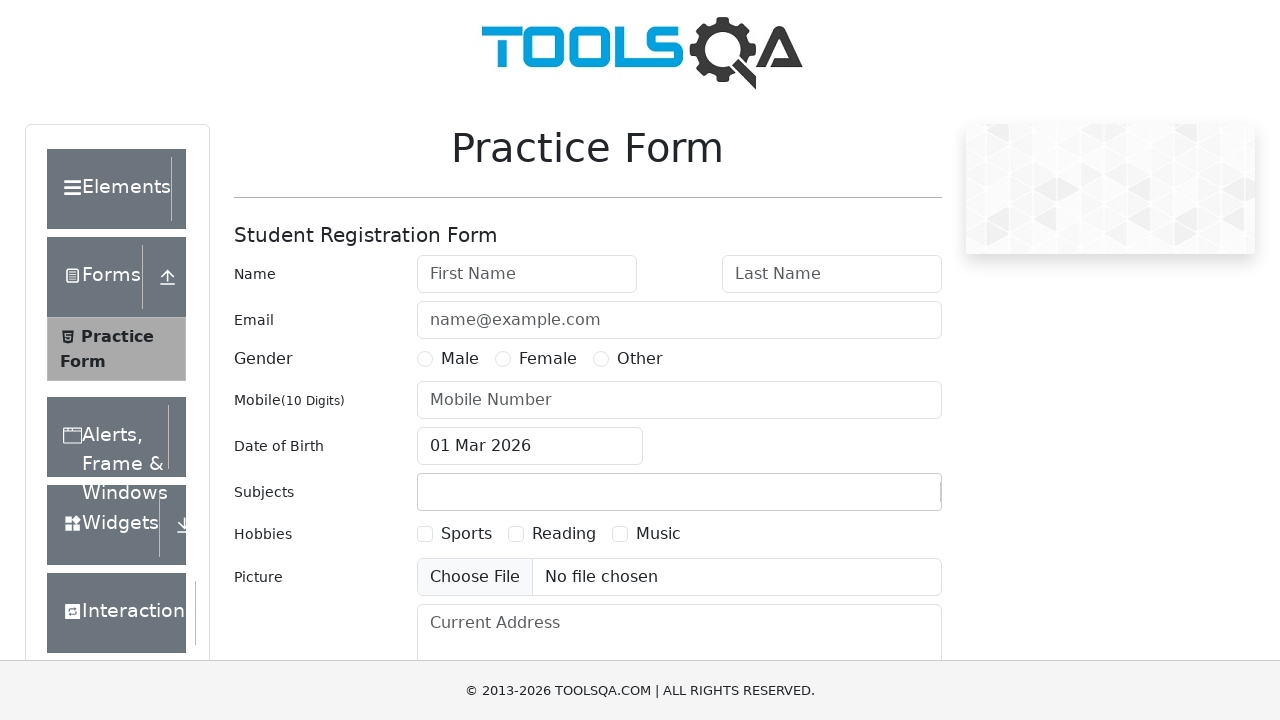